Tests the floating menu by verifying menu items are visible, scrolling down the page, and confirming the menu remains visible after scrolling.

Starting URL: https://the-internet.herokuapp.com/floating_menu

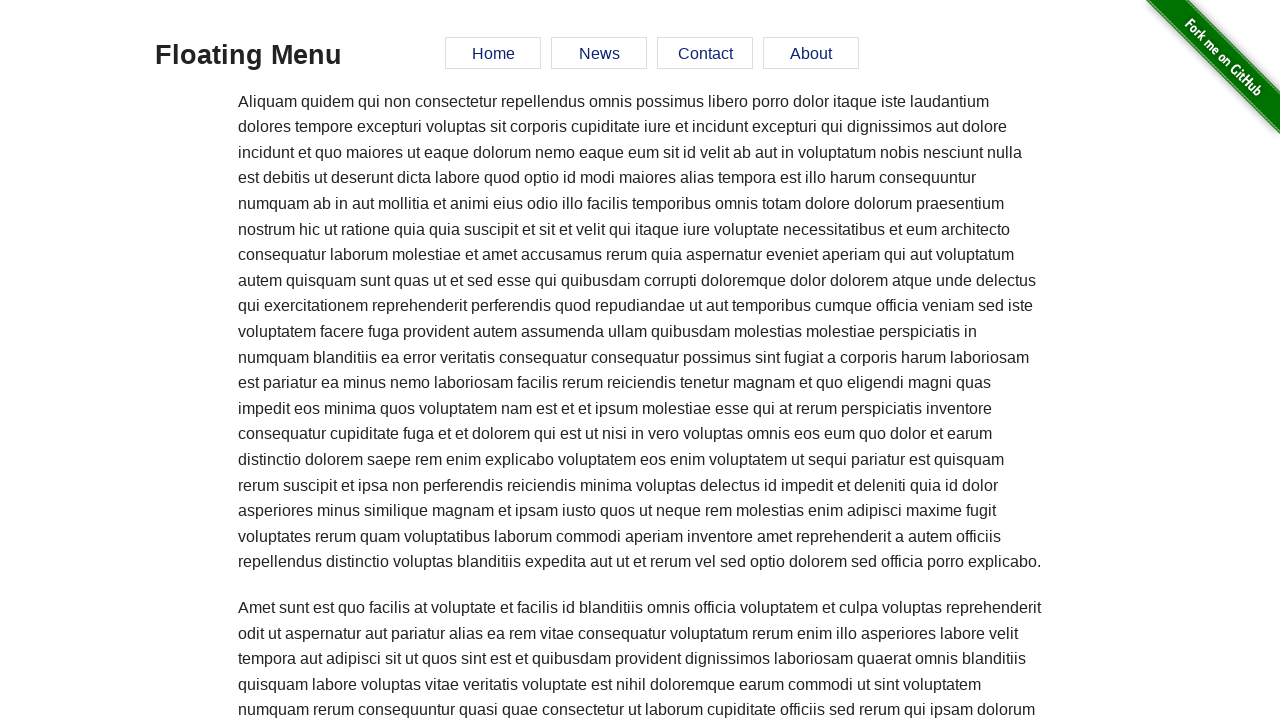

Waited for 'Floating Menu' heading to load
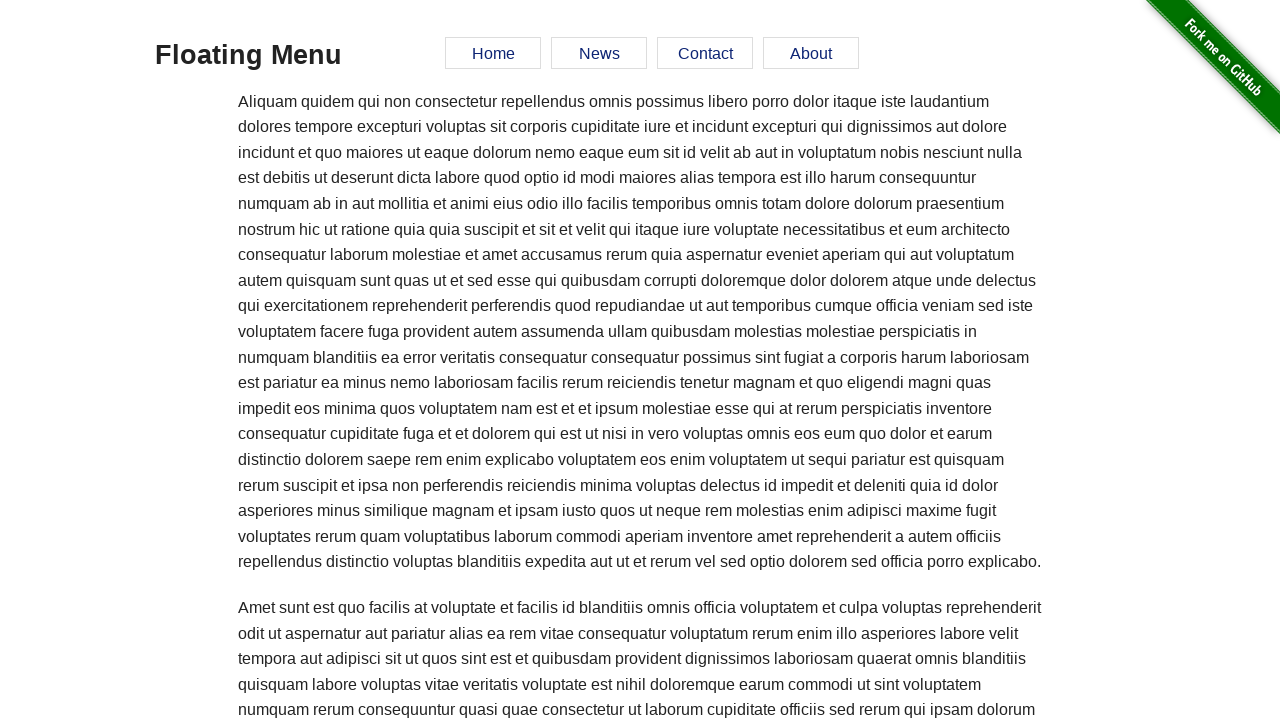

Verified floating menu element is present
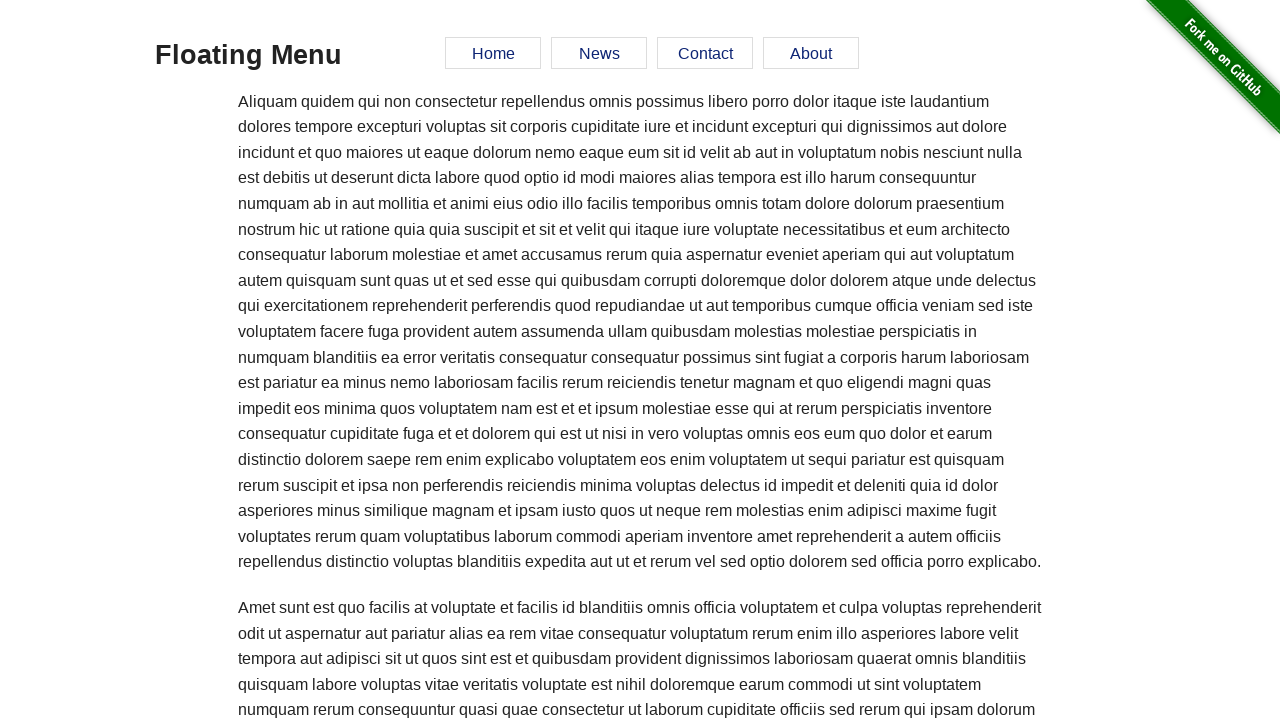

Verified 'Home' menu item is visible
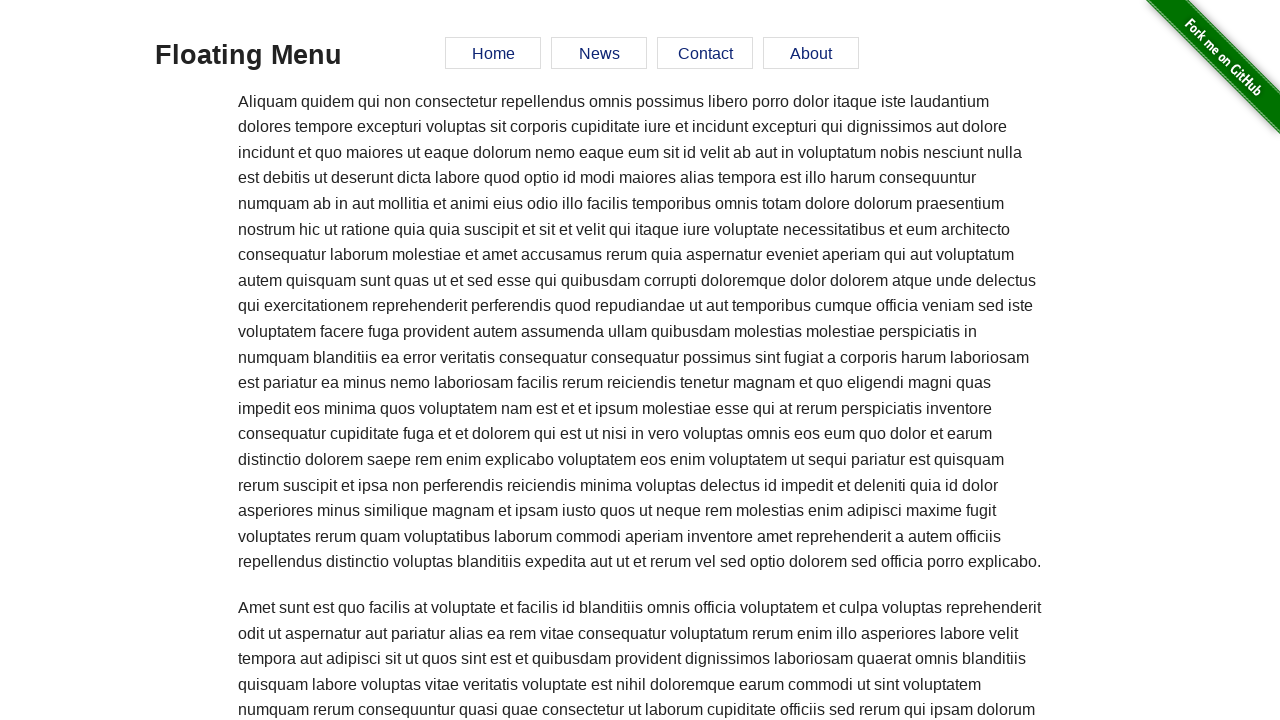

Verified 'News' menu item is visible
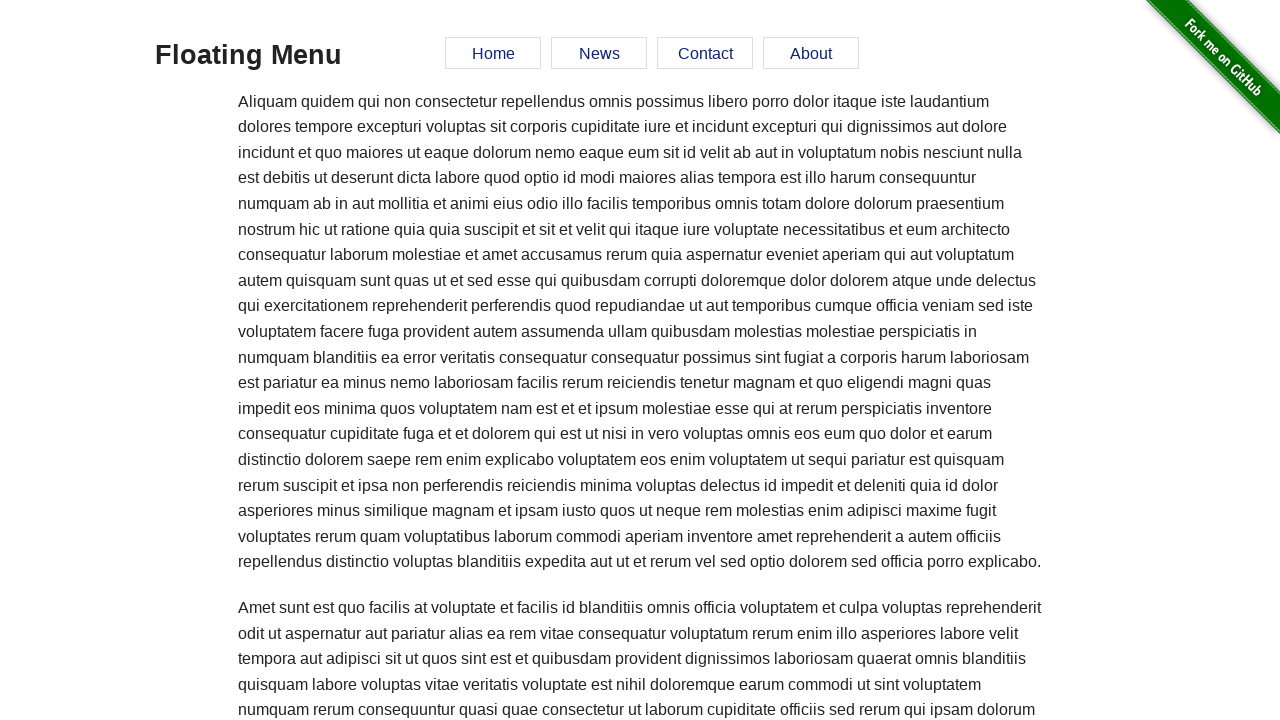

Verified 'Contact' menu item is visible
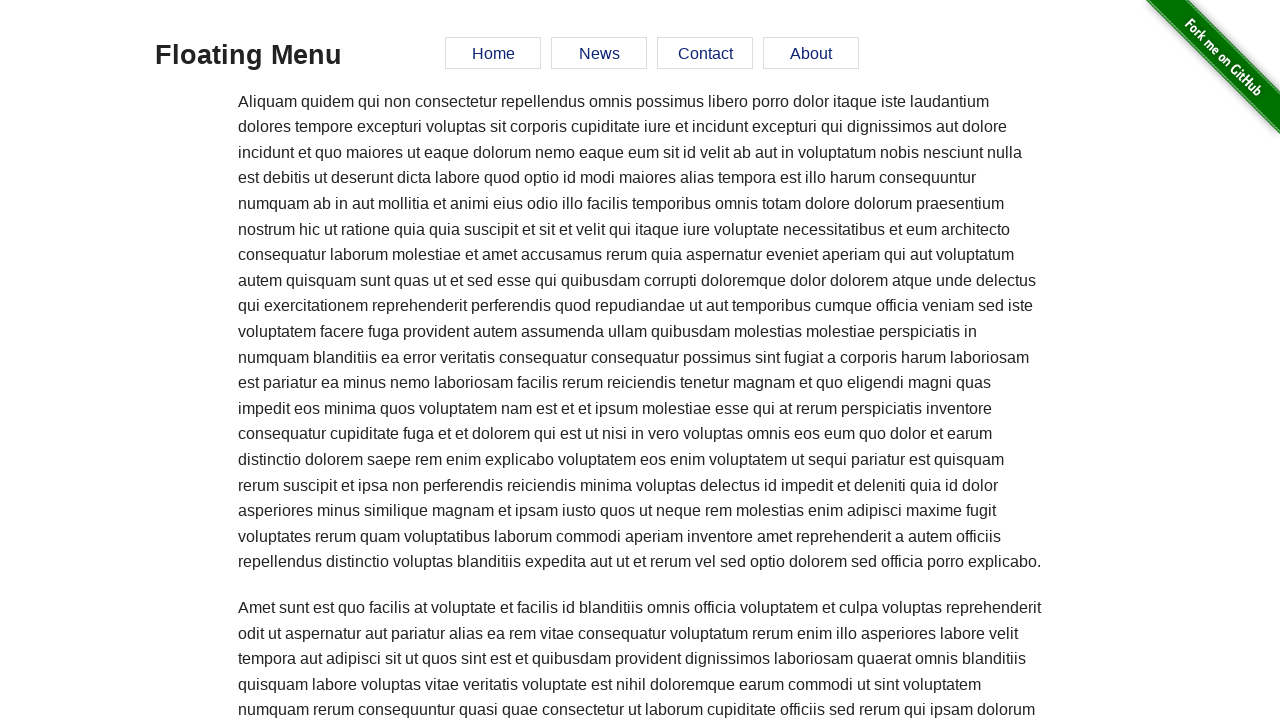

Verified 'About' menu item is visible
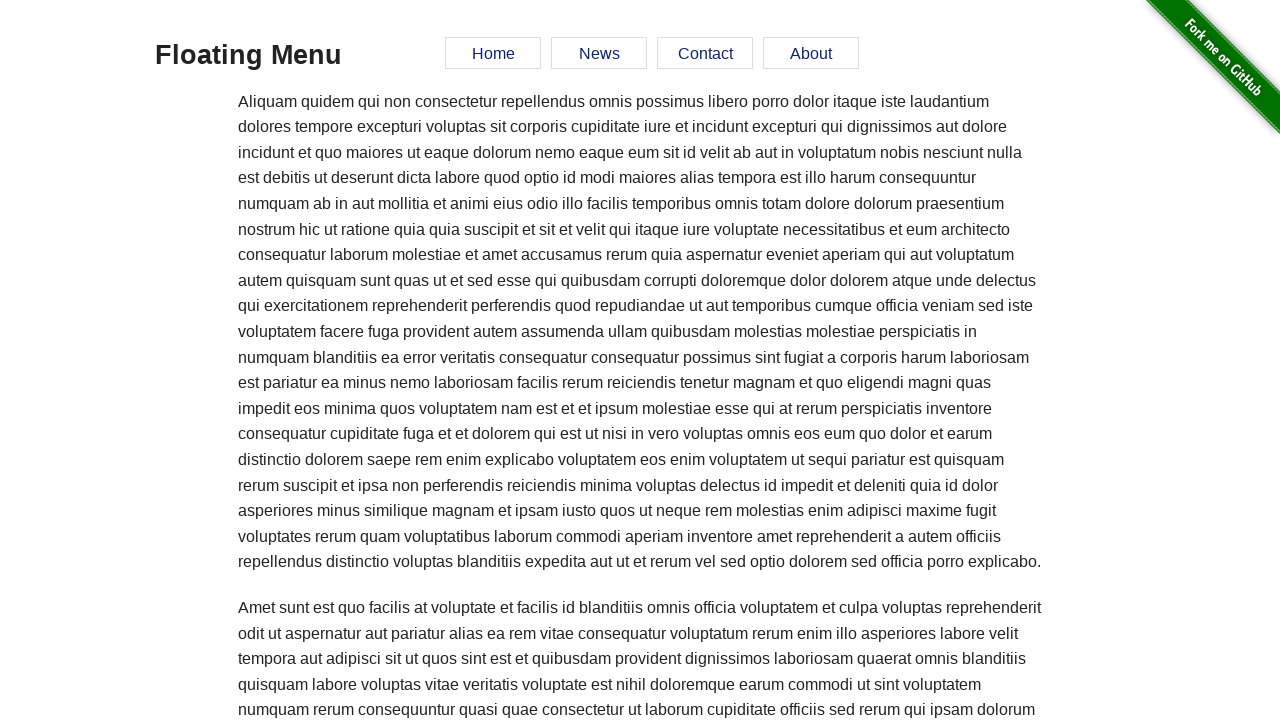

Scrolled down the page by 5000 pixels
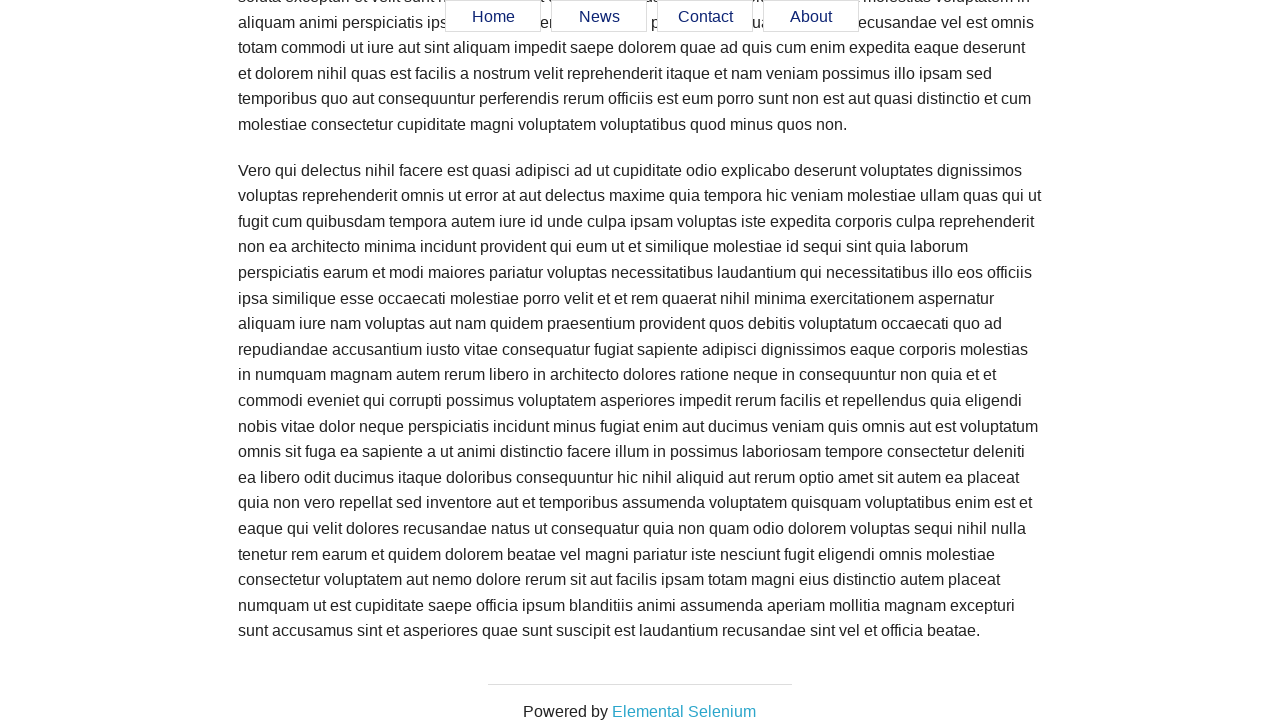

Confirmed floating menu remains visible after scrolling
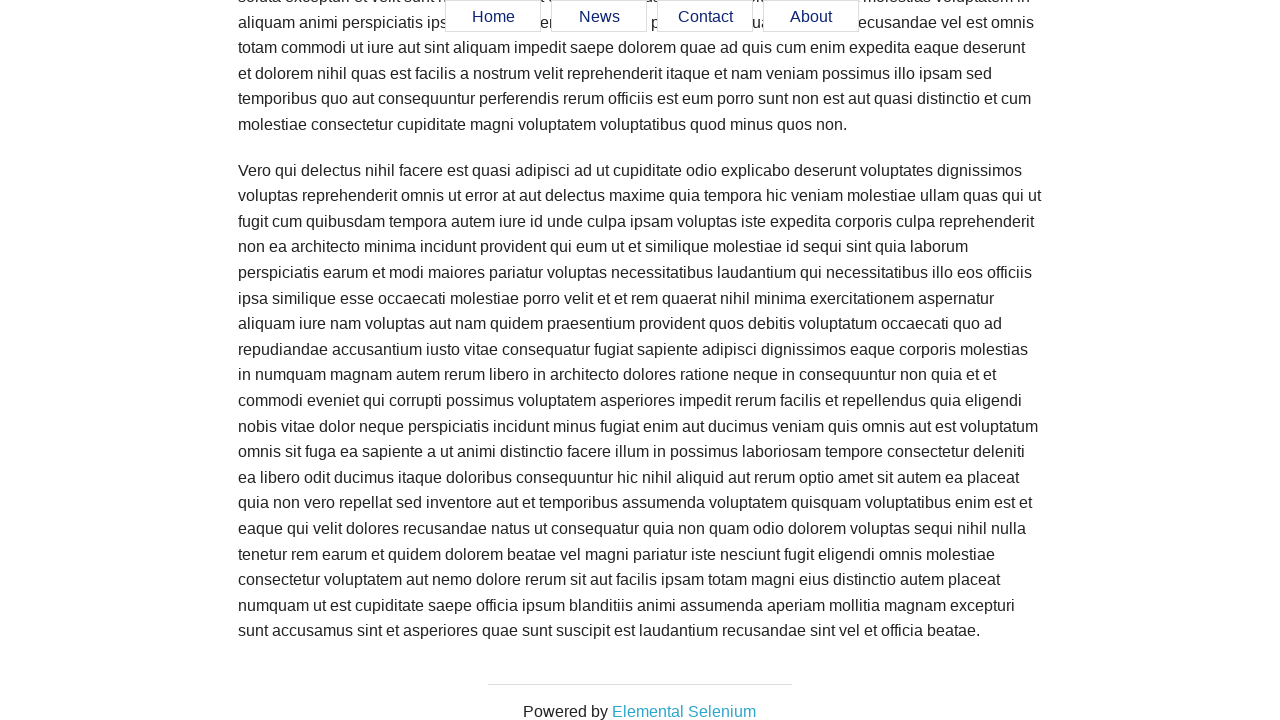

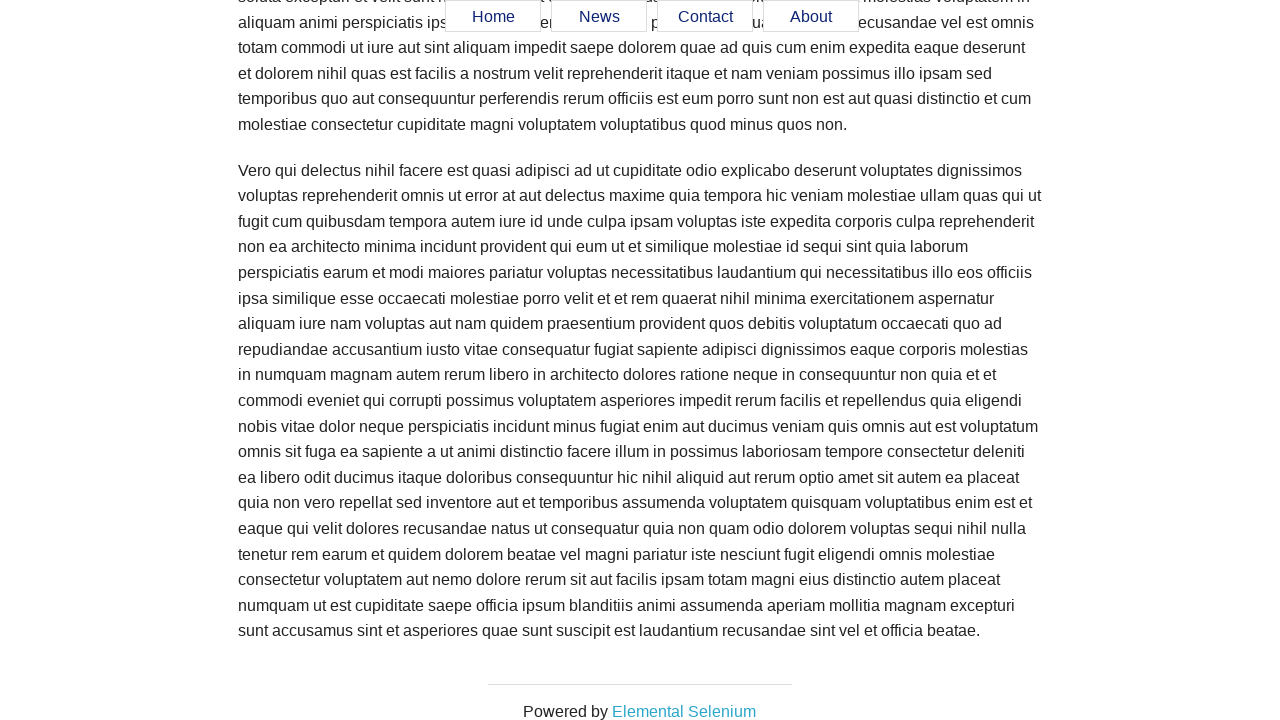